Navigates to Add/Remove Elements page, clicks to add 3 elements, verifies they were added, then removes all 3 elements.

Starting URL: https://the-internet.herokuapp.com/

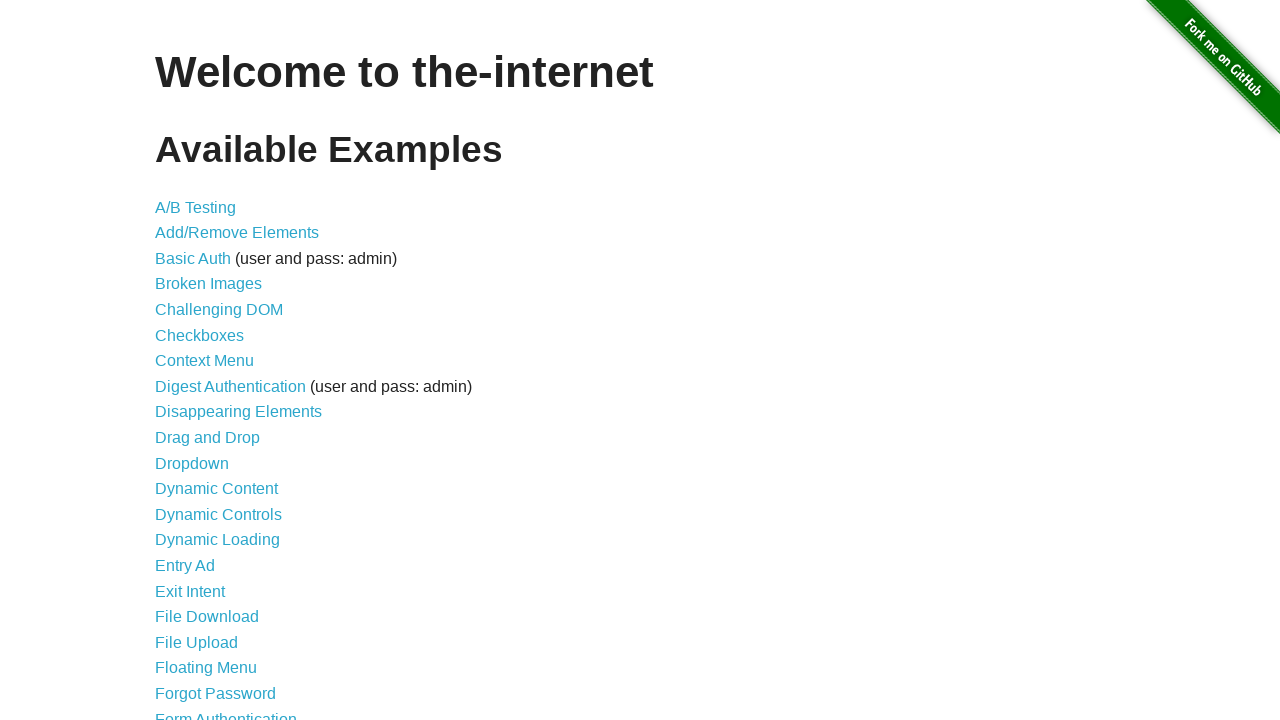

Waited for initial page to fully load
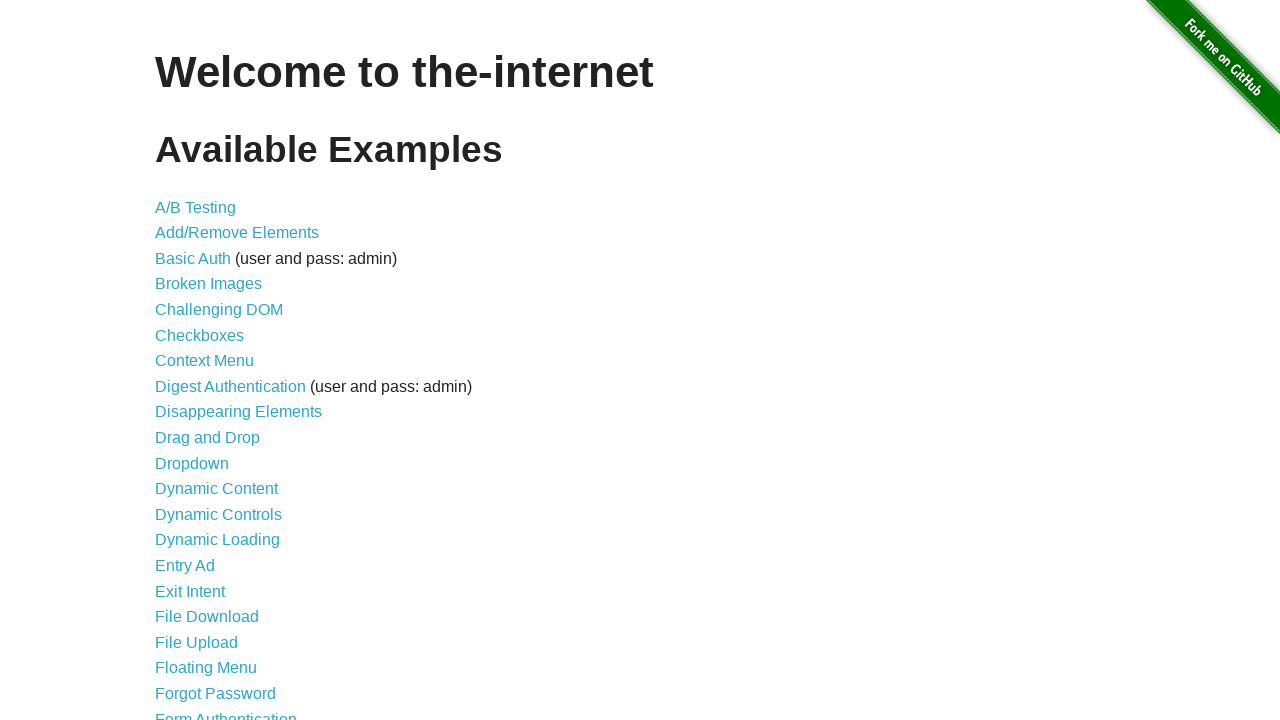

Clicked on 'Add/Remove Elements' link at (237, 233) on text=Add/Remove Elements
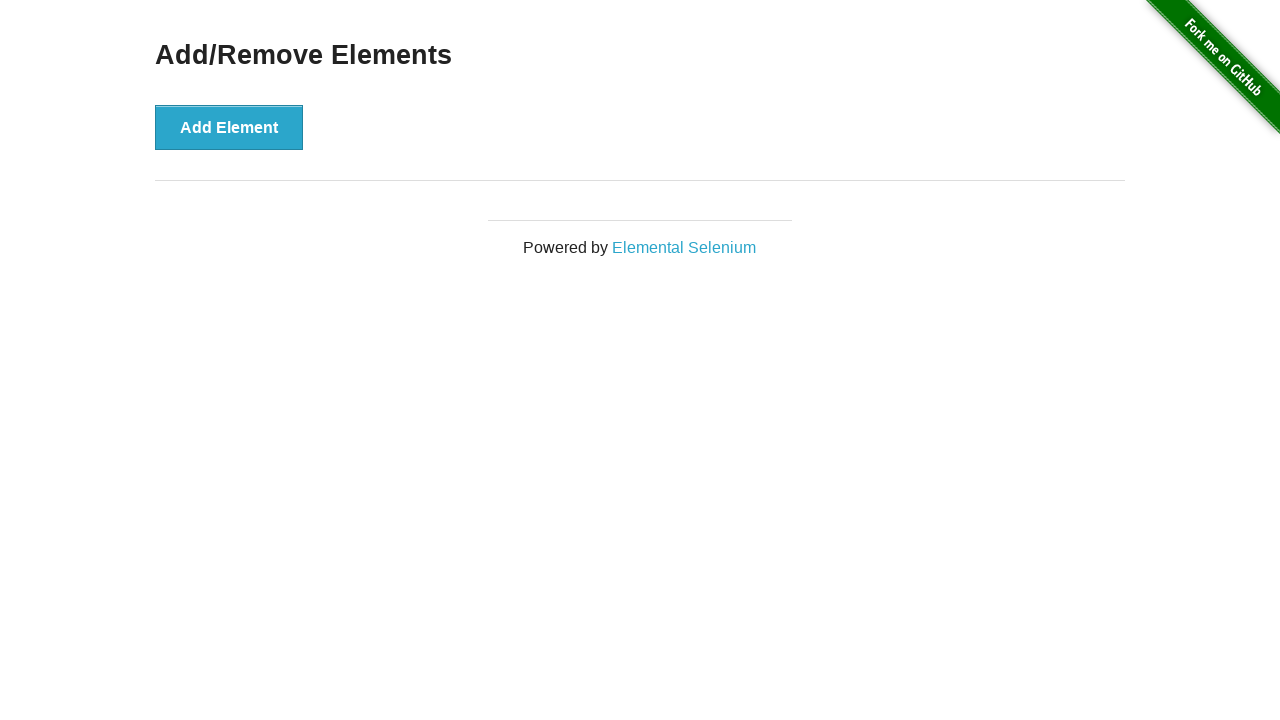

Add/Remove Elements page fully loaded
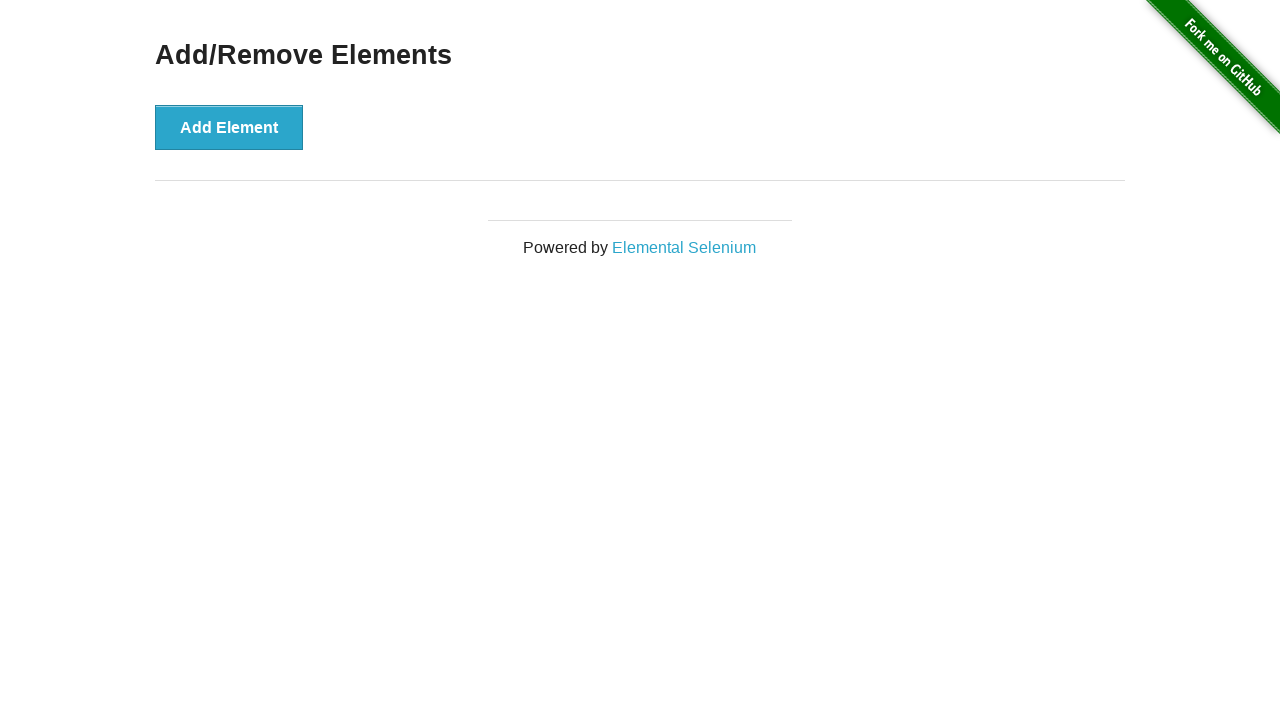

Verified URL contains '/add_remove_elements/'
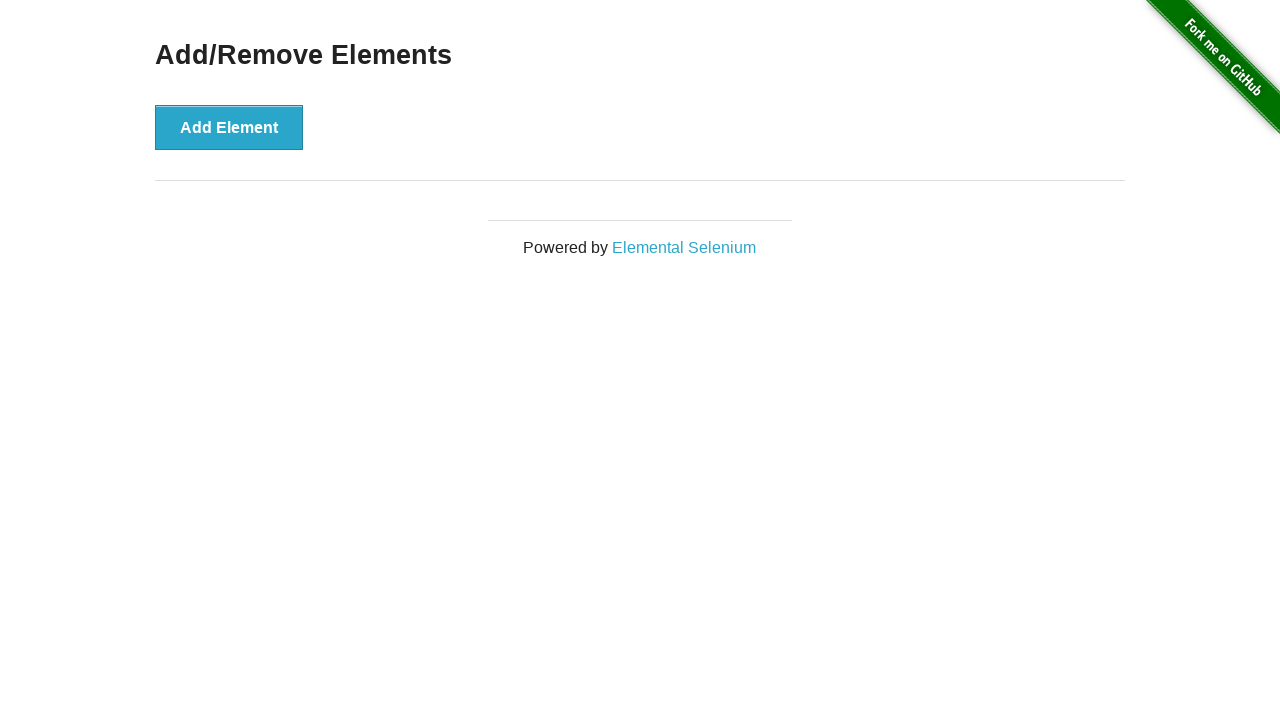

Clicked 'Add Element' button (1st time) at (229, 127) on text=Add Element
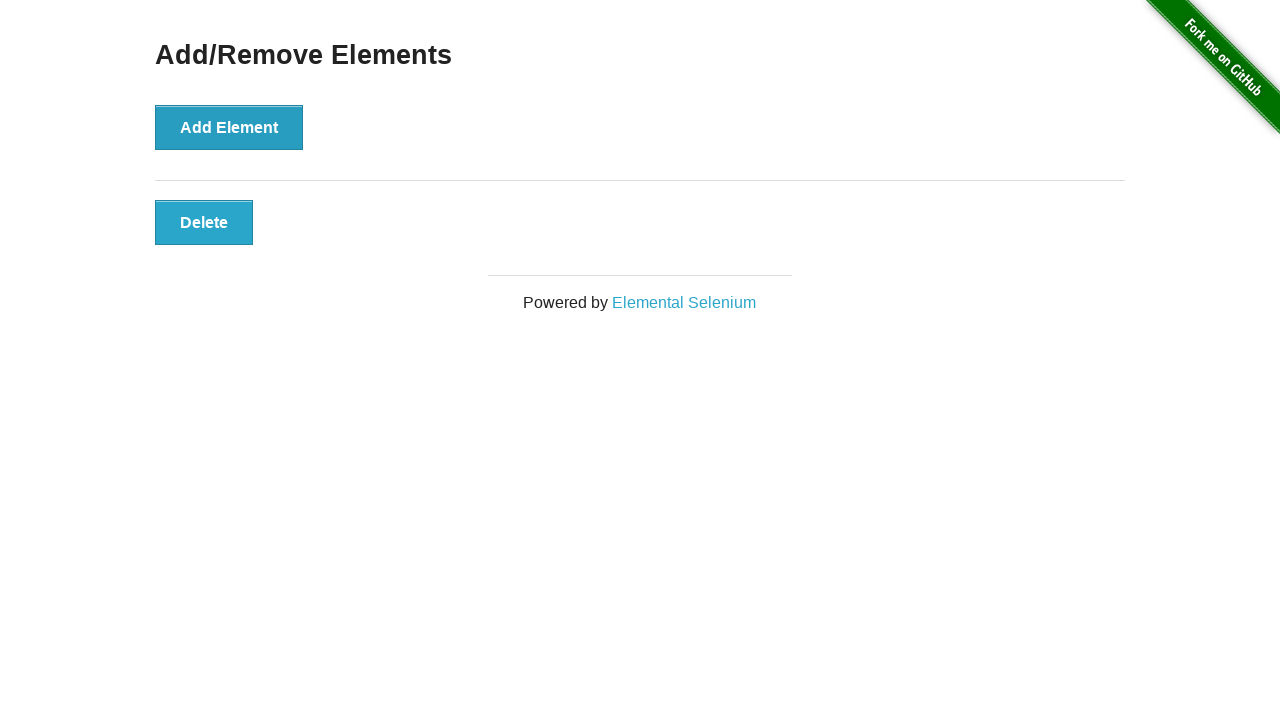

Clicked 'Add Element' button (2nd time) at (229, 127) on text=Add Element
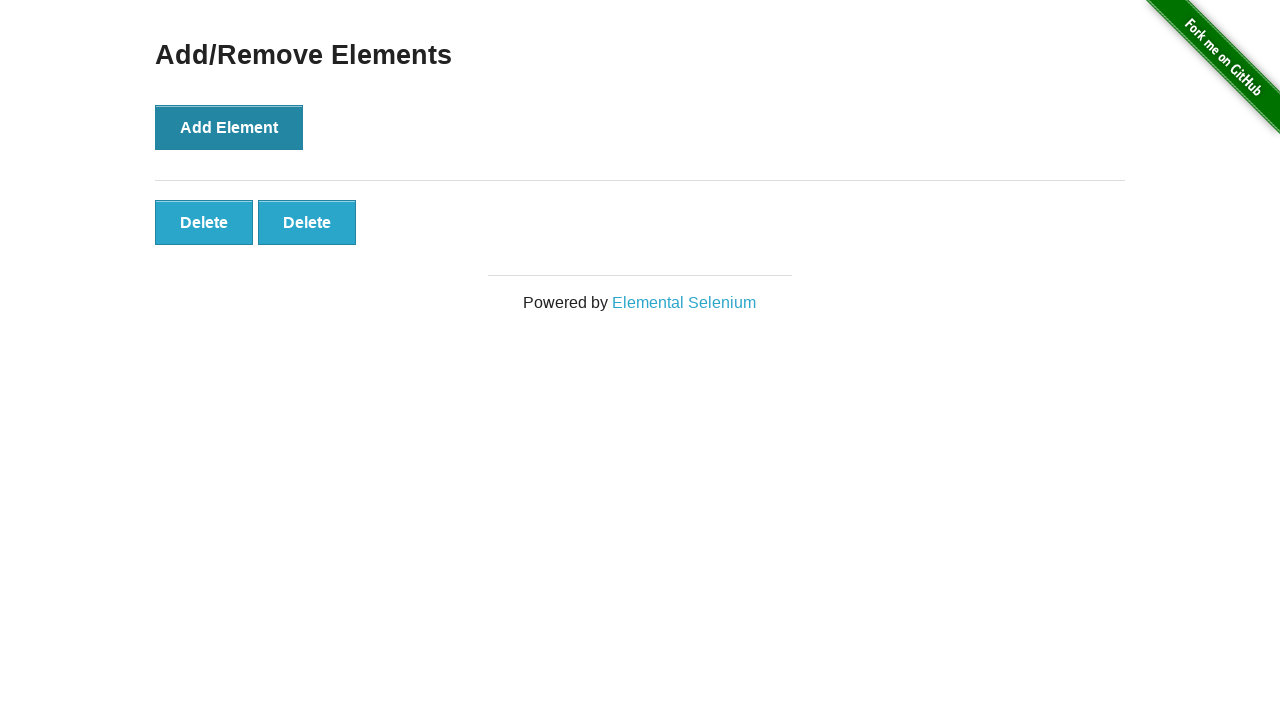

Clicked 'Add Element' button (3rd time) at (229, 127) on text=Add Element
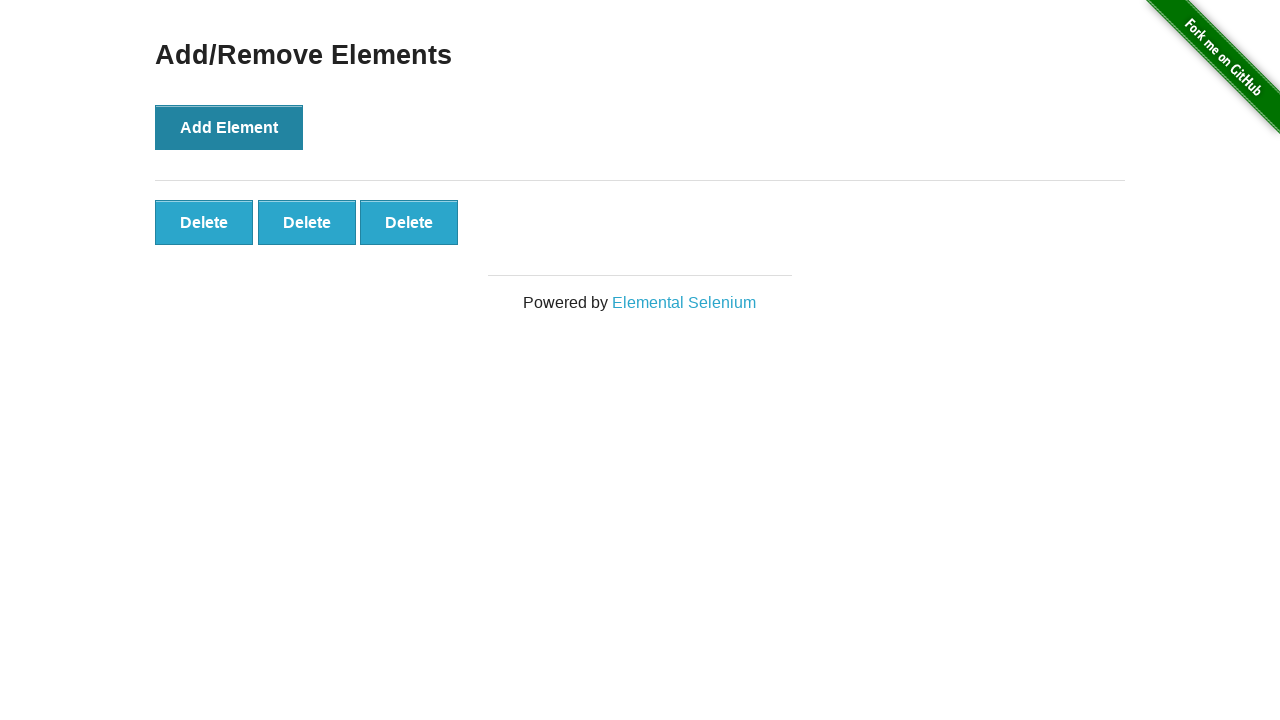

Verified that 3 'Delete' buttons were added
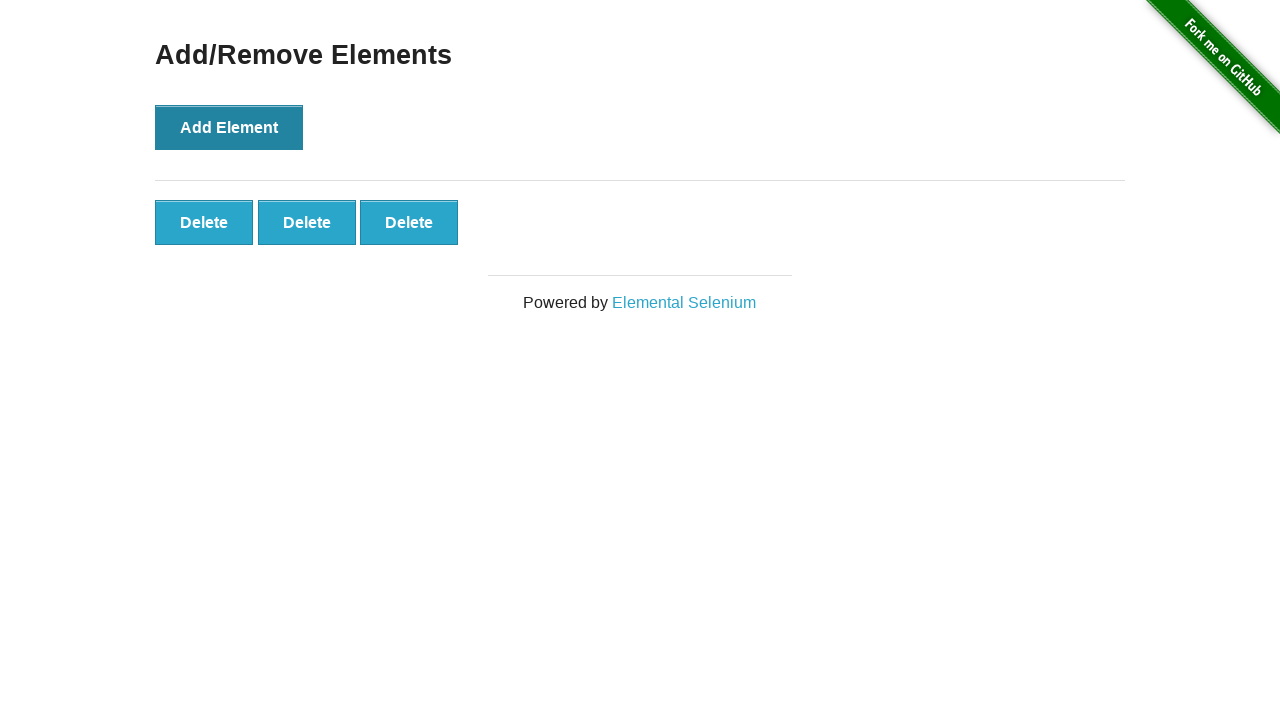

Clicked 'Delete' button to remove element 1 at (204, 222) on text=Delete >> nth=0
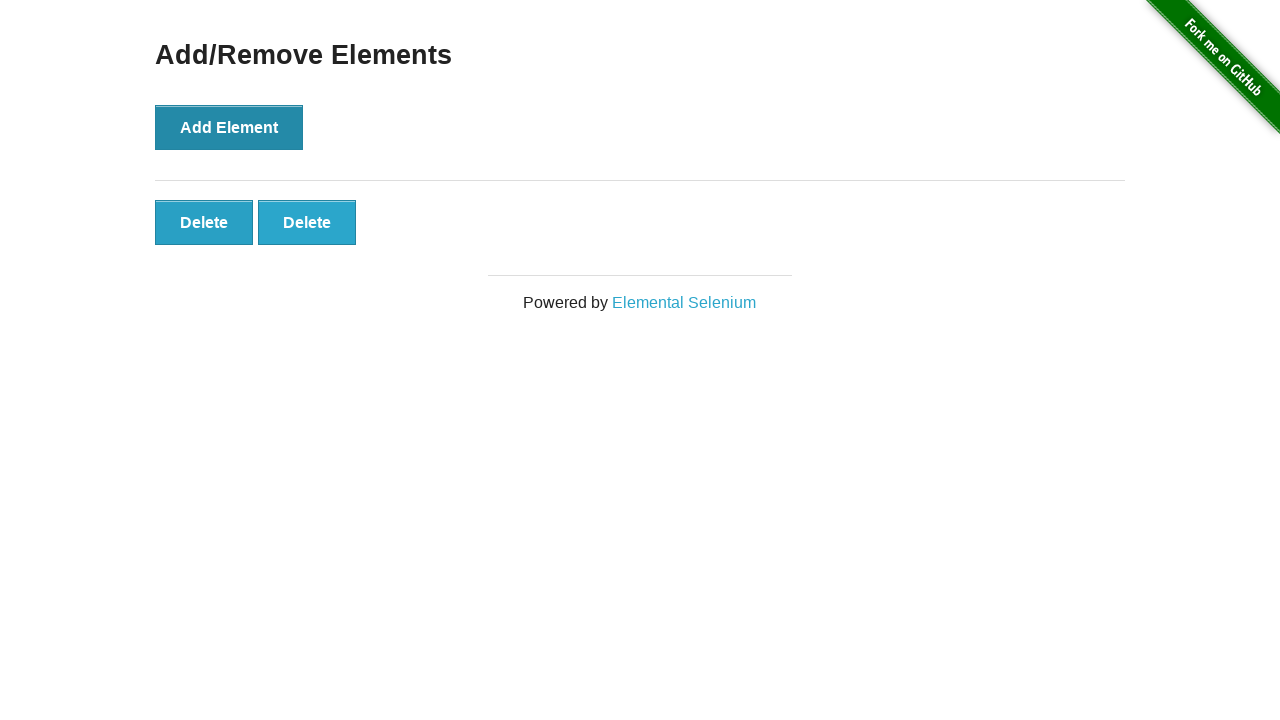

Clicked 'Delete' button to remove element 2 at (204, 222) on text=Delete >> nth=0
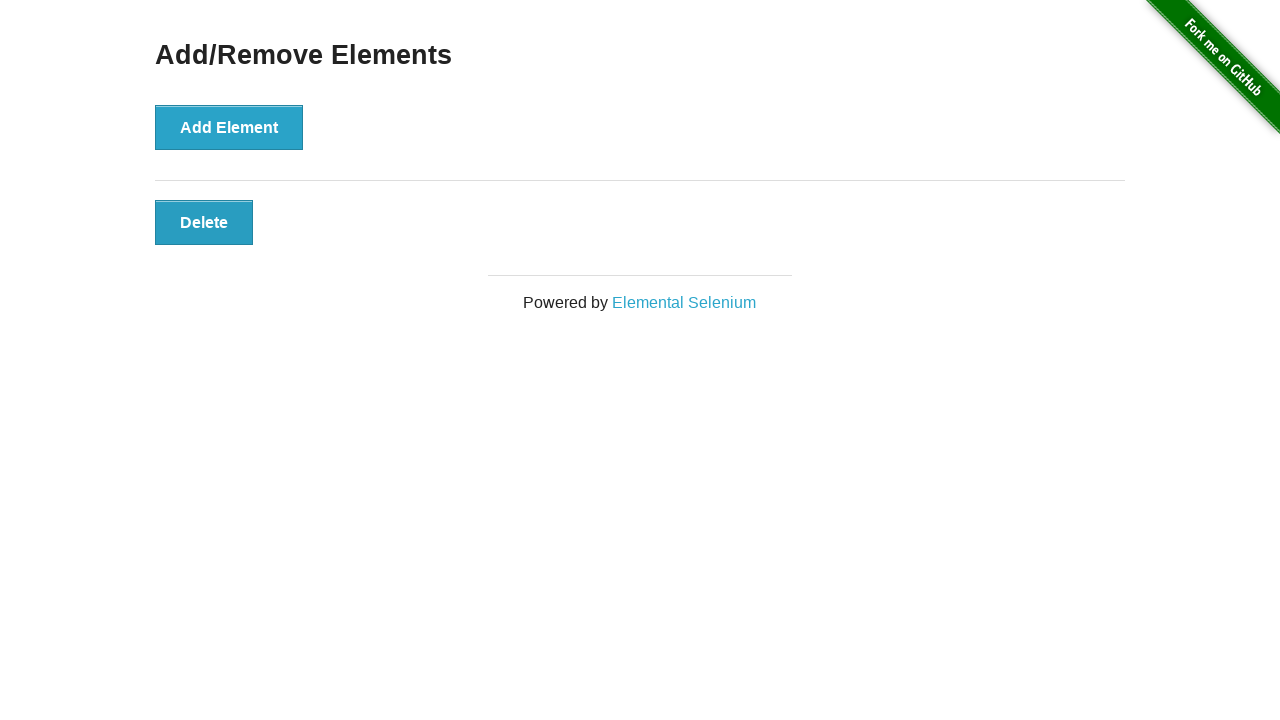

Clicked 'Delete' button to remove element 3 at (204, 222) on text=Delete >> nth=0
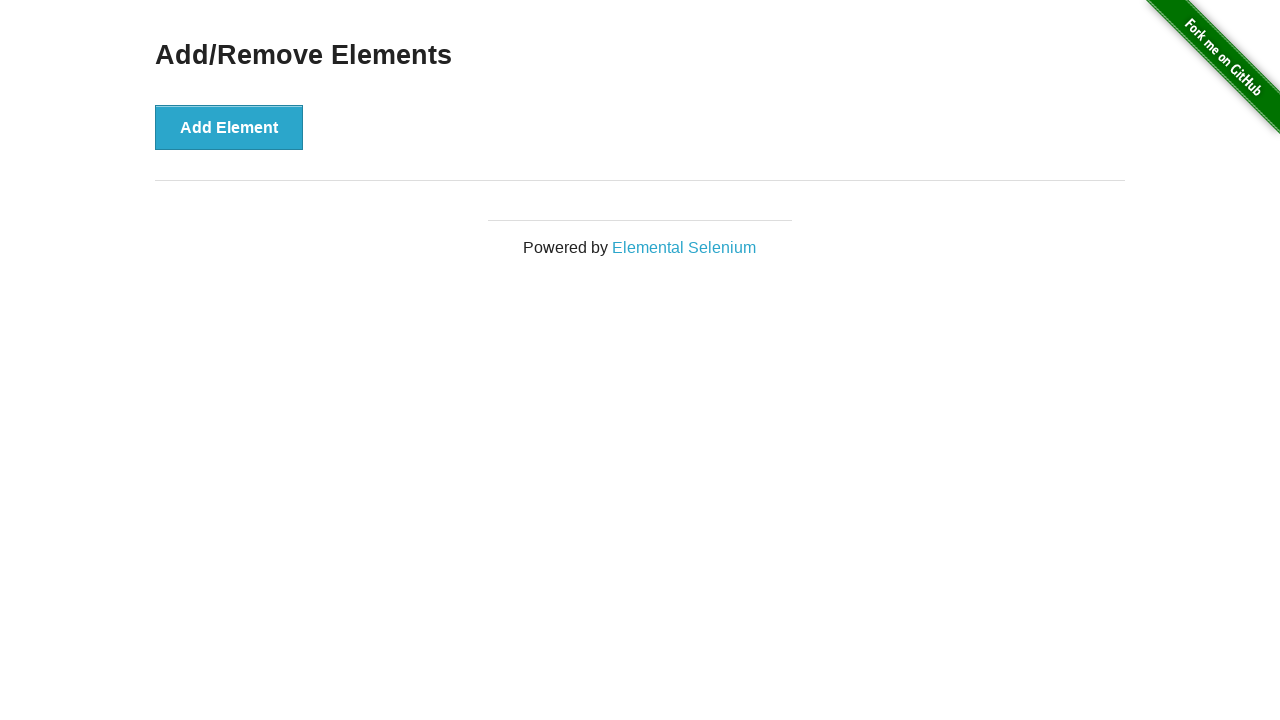

Navigated back to previous page
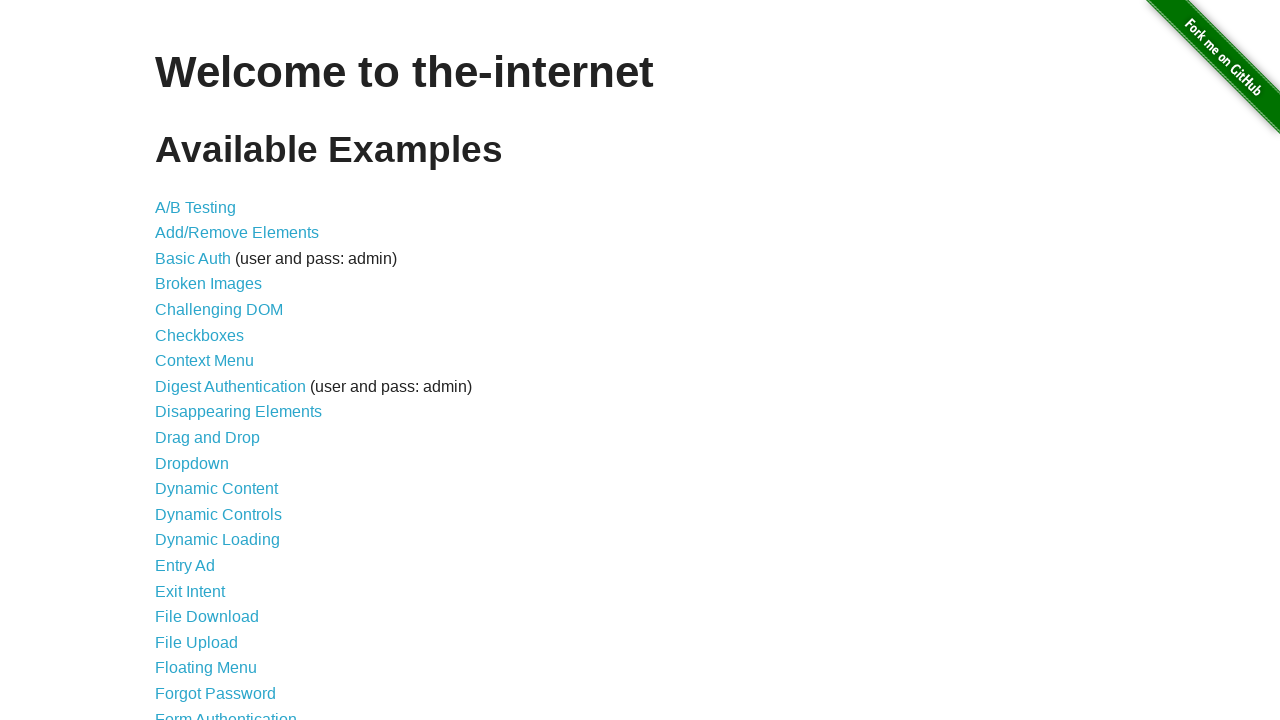

Waited for previous page to fully load
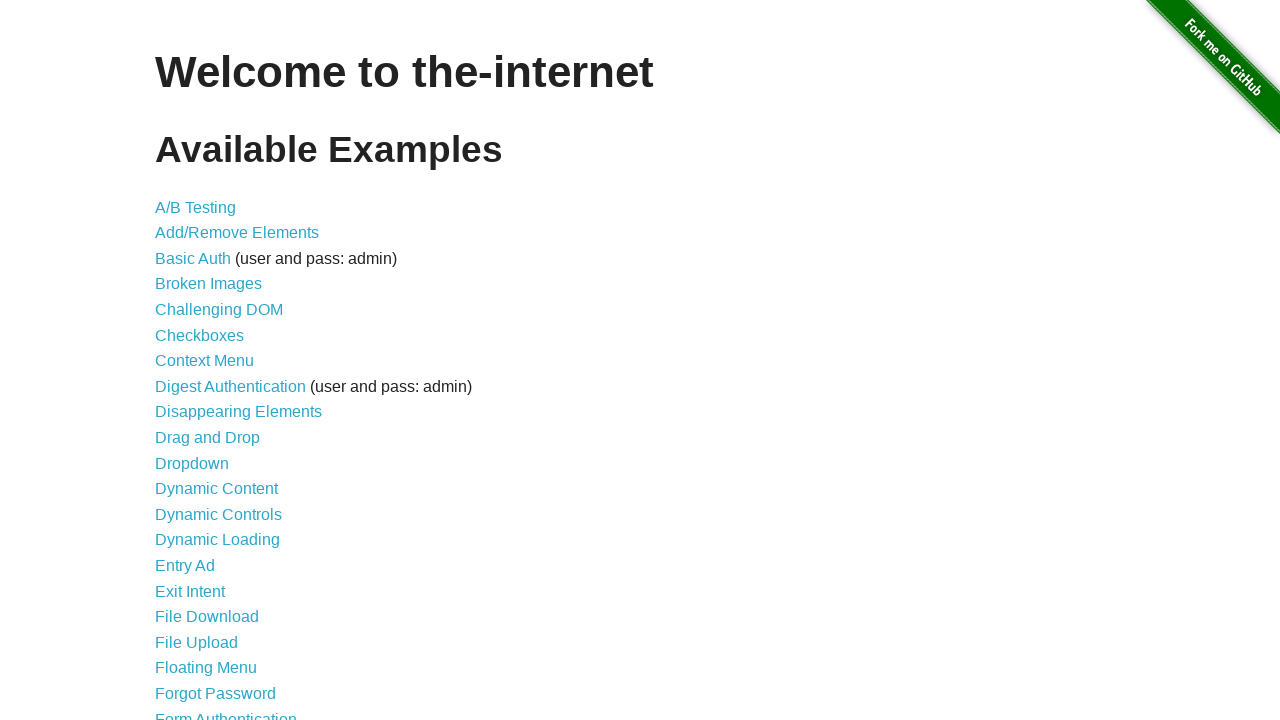

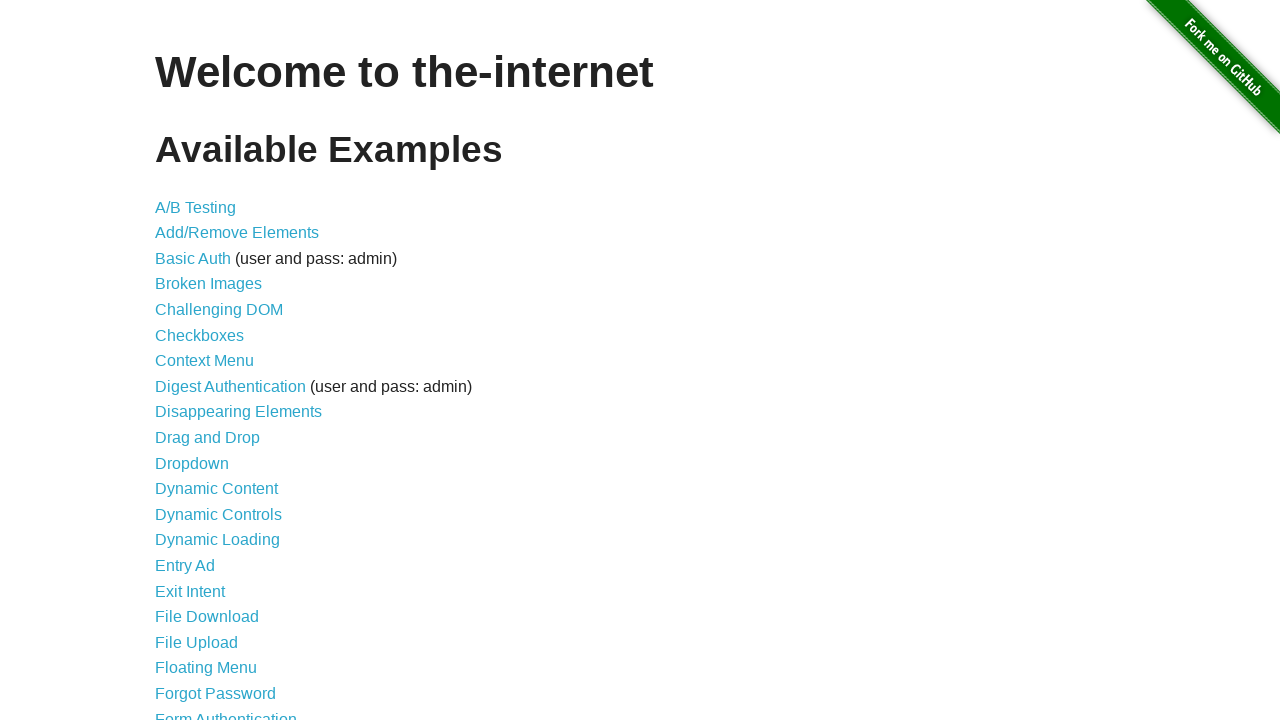